Tests auto-suggest dropdown functionality by typing a partial query and selecting a matching option from the suggestions list

Starting URL: https://rahulshettyacademy.com/dropdownsPractise/

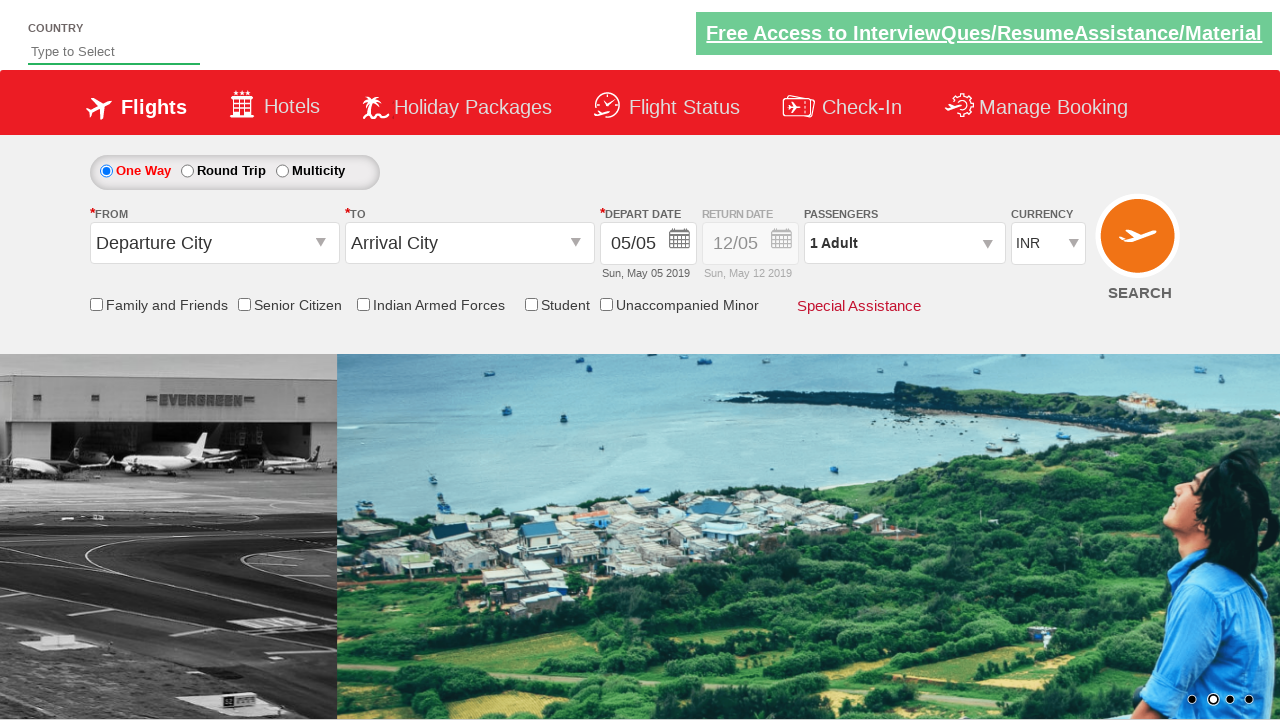

Typed 'in' in autosuggest field to trigger suggestions on #autosuggest
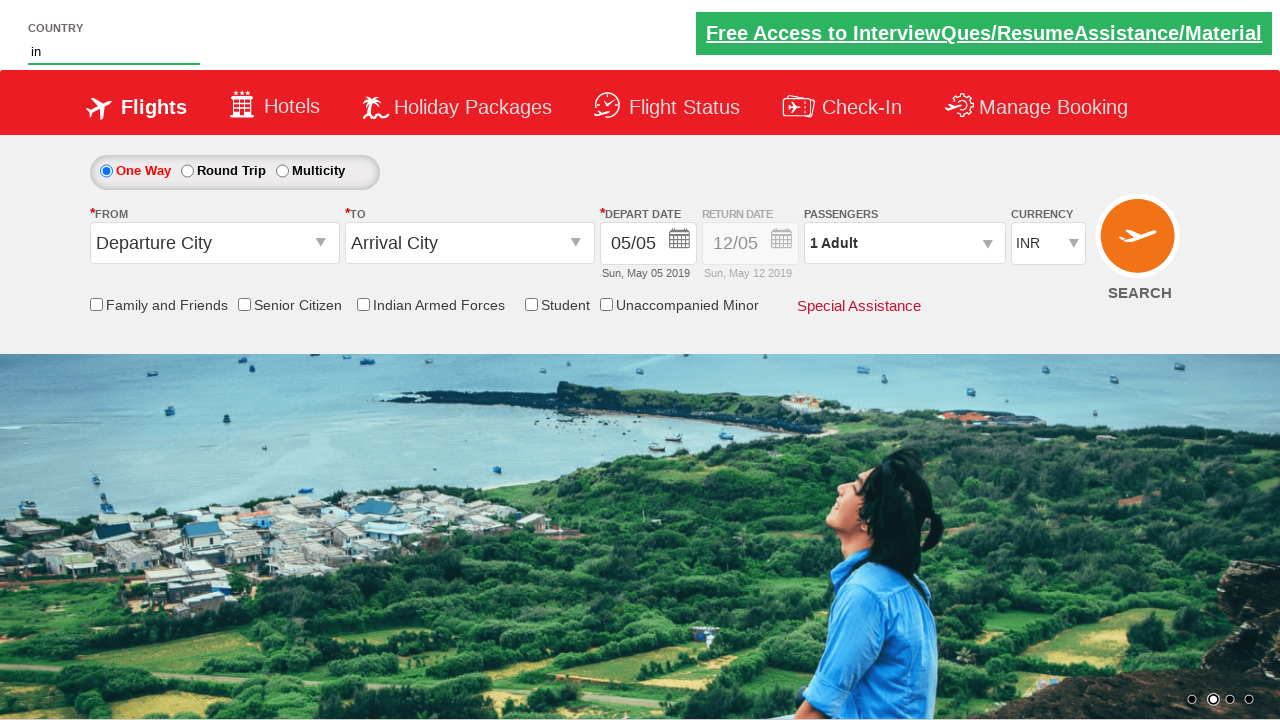

Auto-suggest dropdown suggestions loaded
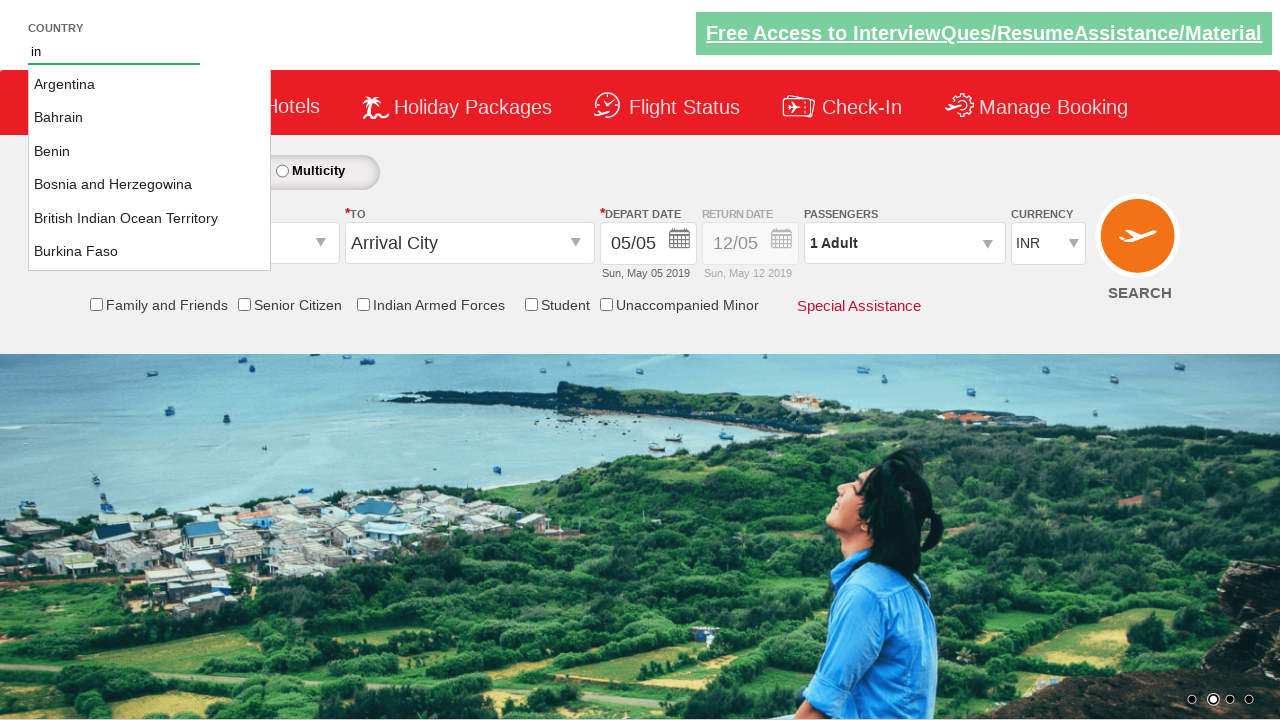

Selected 'India' from auto-suggest dropdown at (150, 168) on li.ui-menu-item a >> nth=15
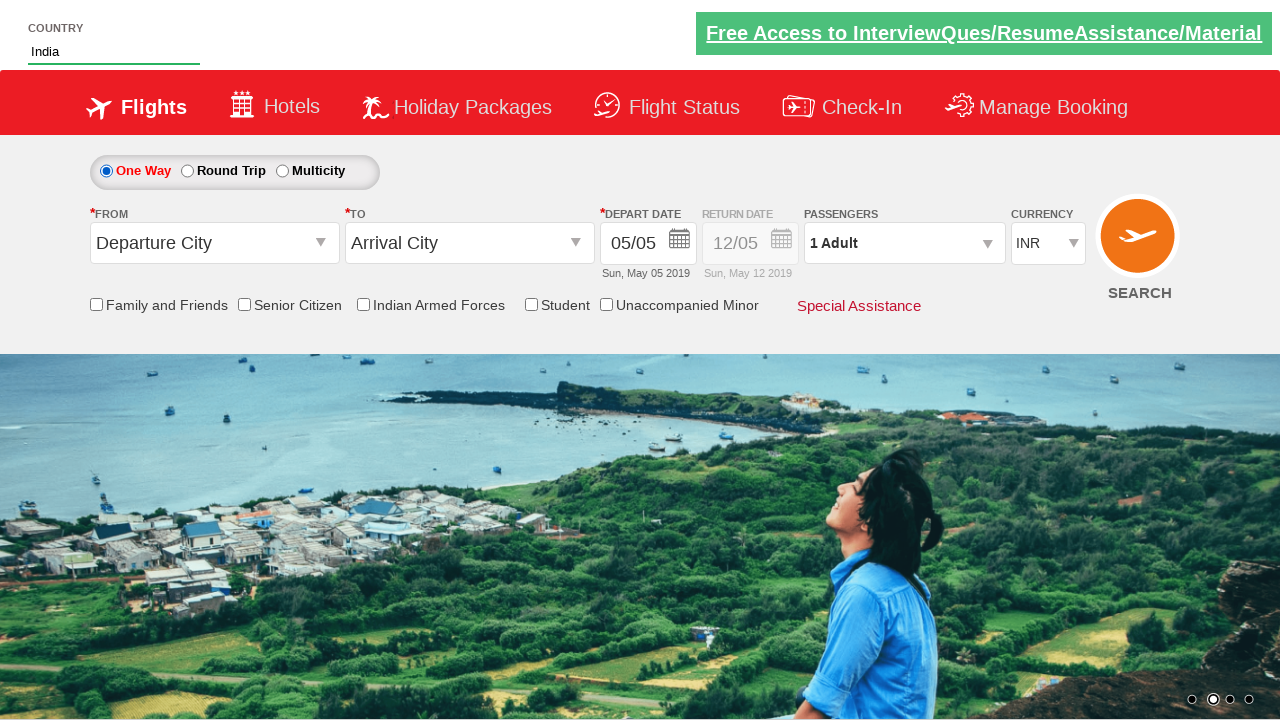

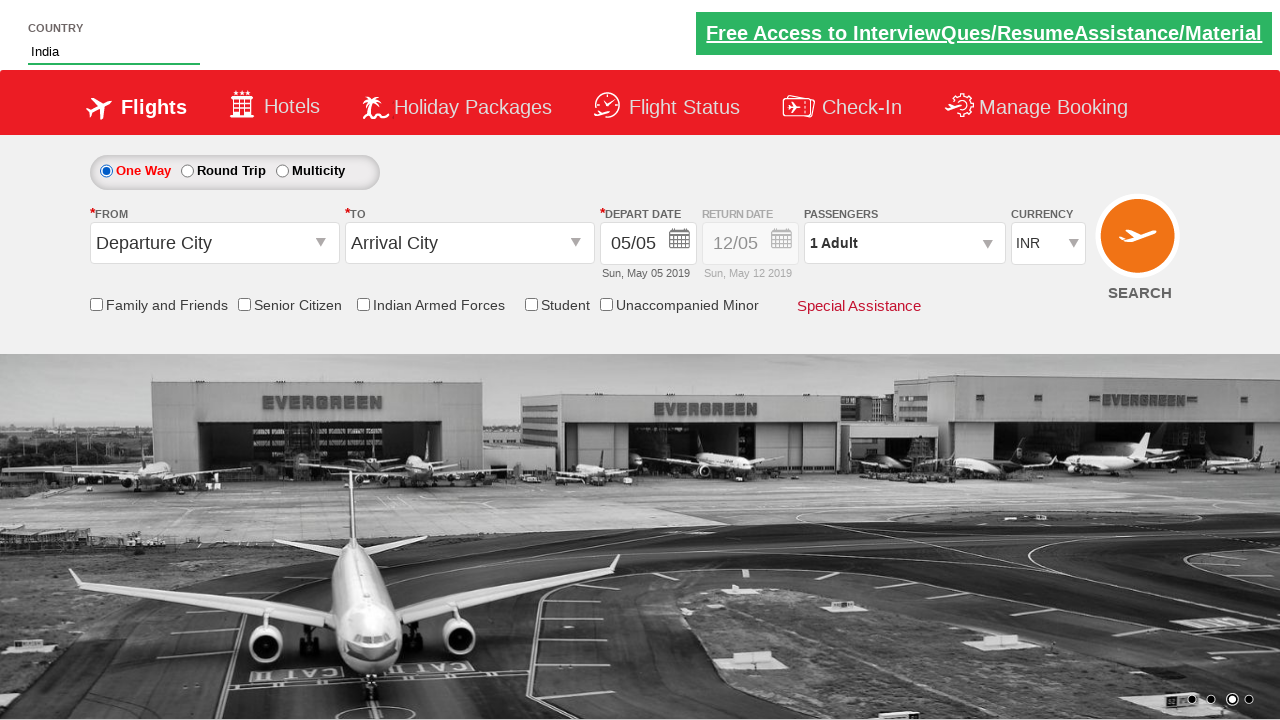